Tests the listing page to verify exactly 3 cats are listed and the third cat's name is correct

Starting URL: https://cs1632.appspot.com/

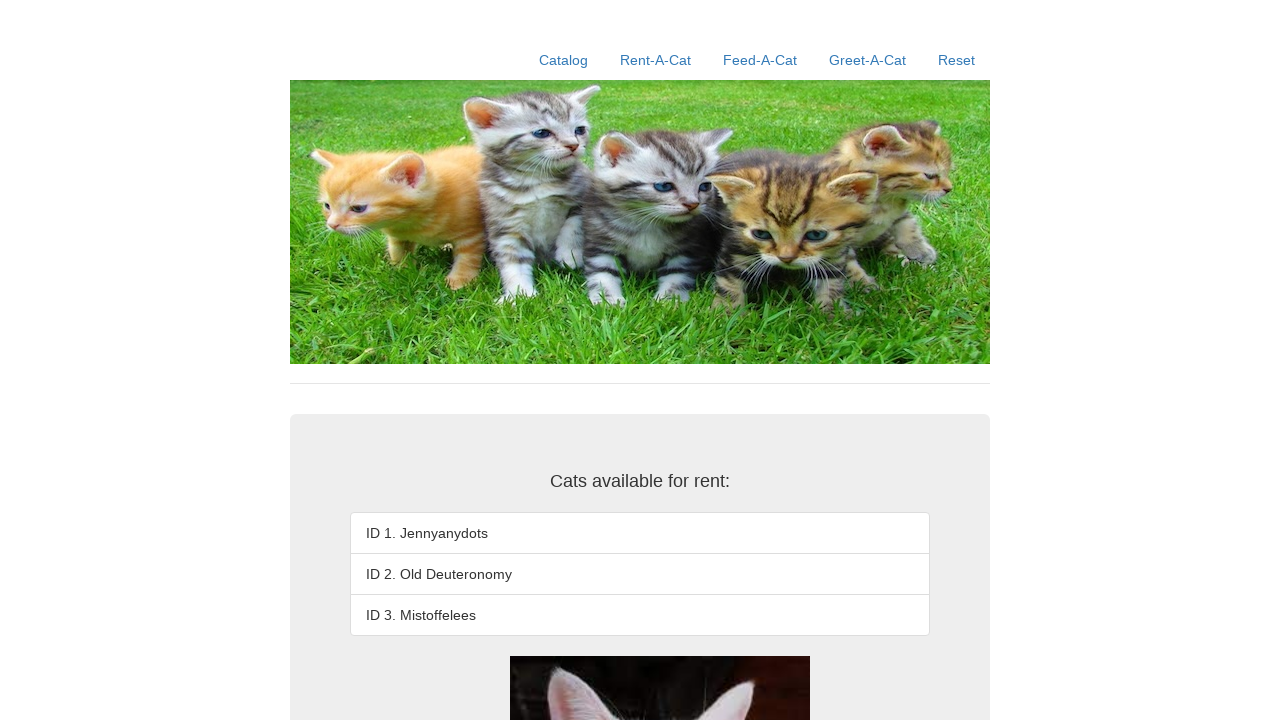

Reset state by clearing cookies for cats 1, 2, and 3
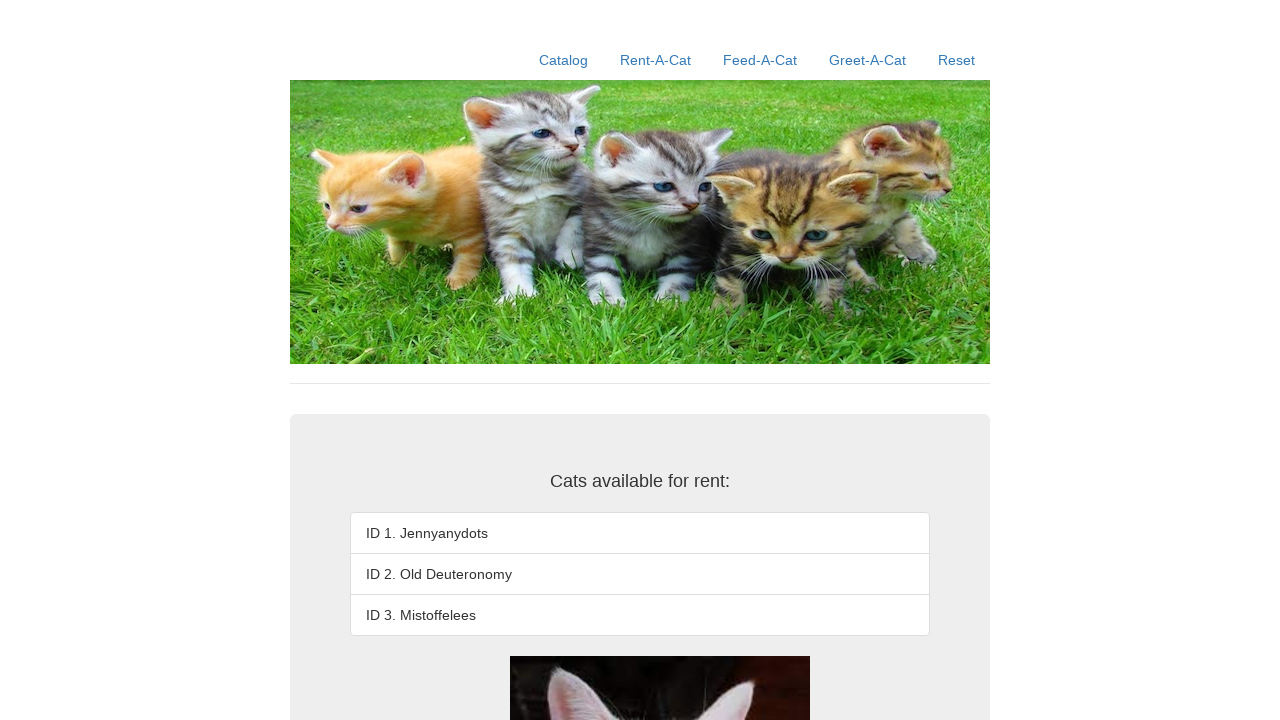

Clicked home/catalog link to navigate to listing page at (564, 60) on xpath=//a[contains(@href, '/')]
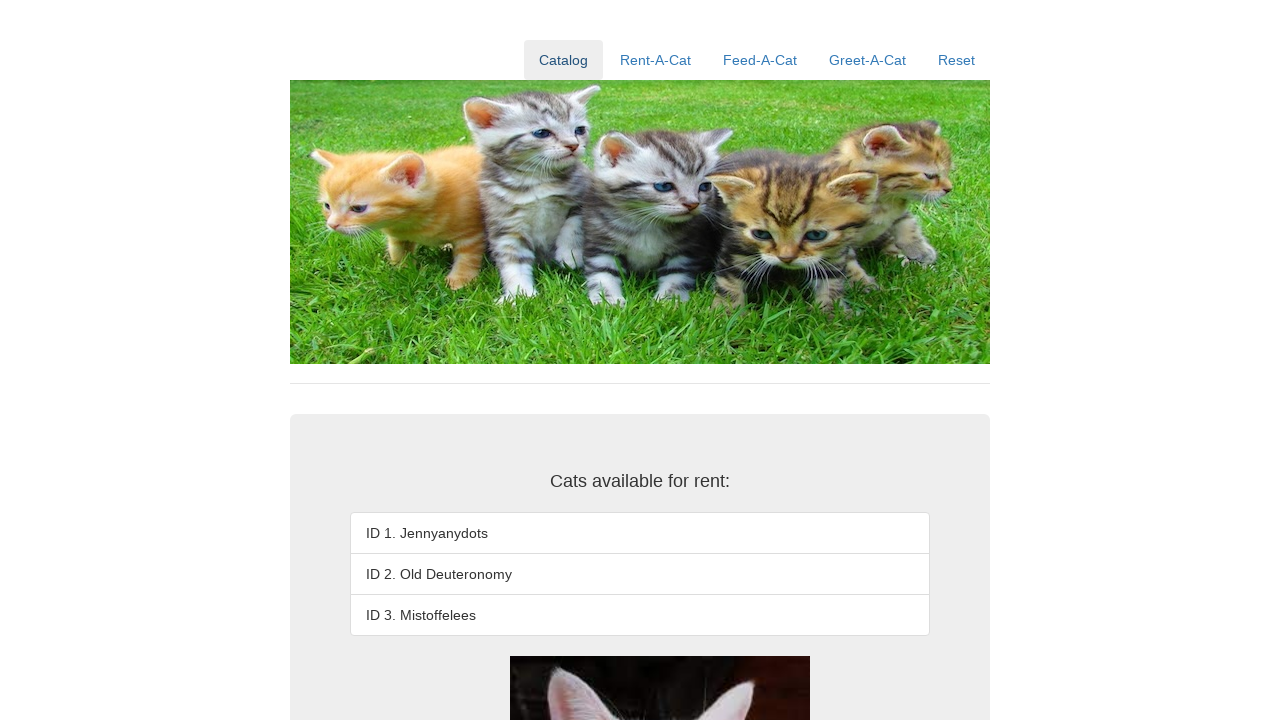

Verified first cat list item exists
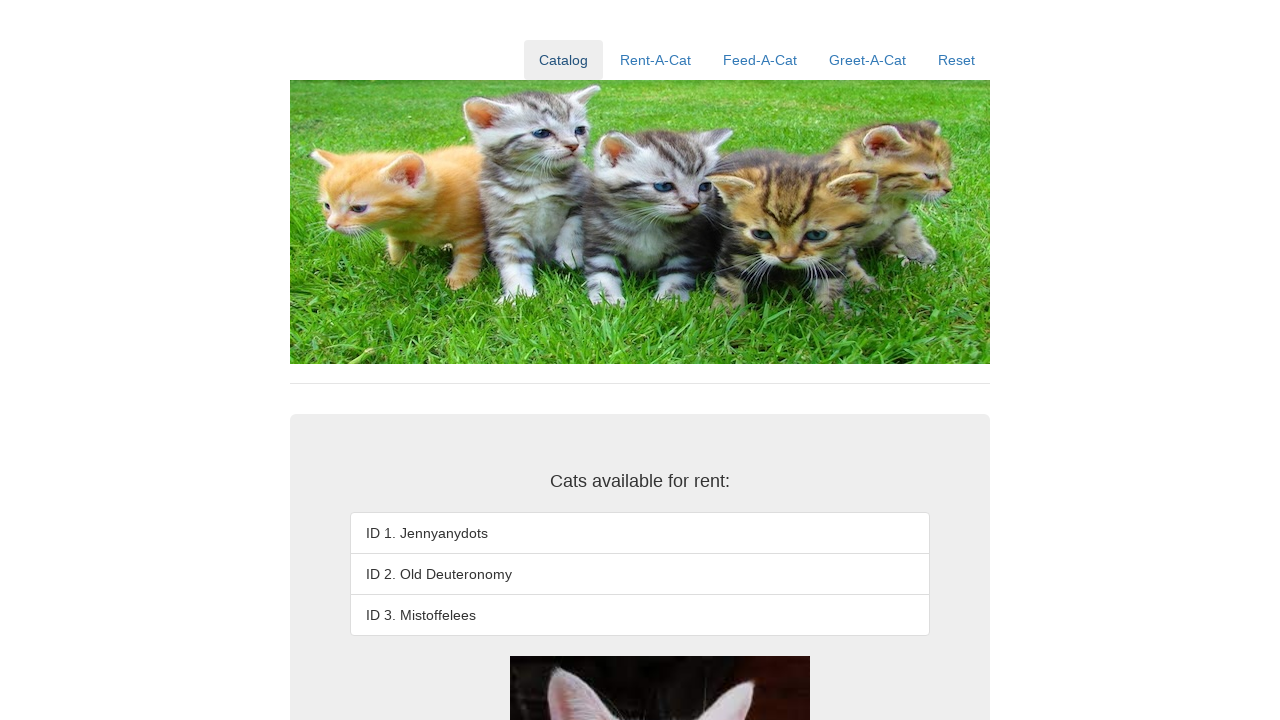

Verified second cat list item exists
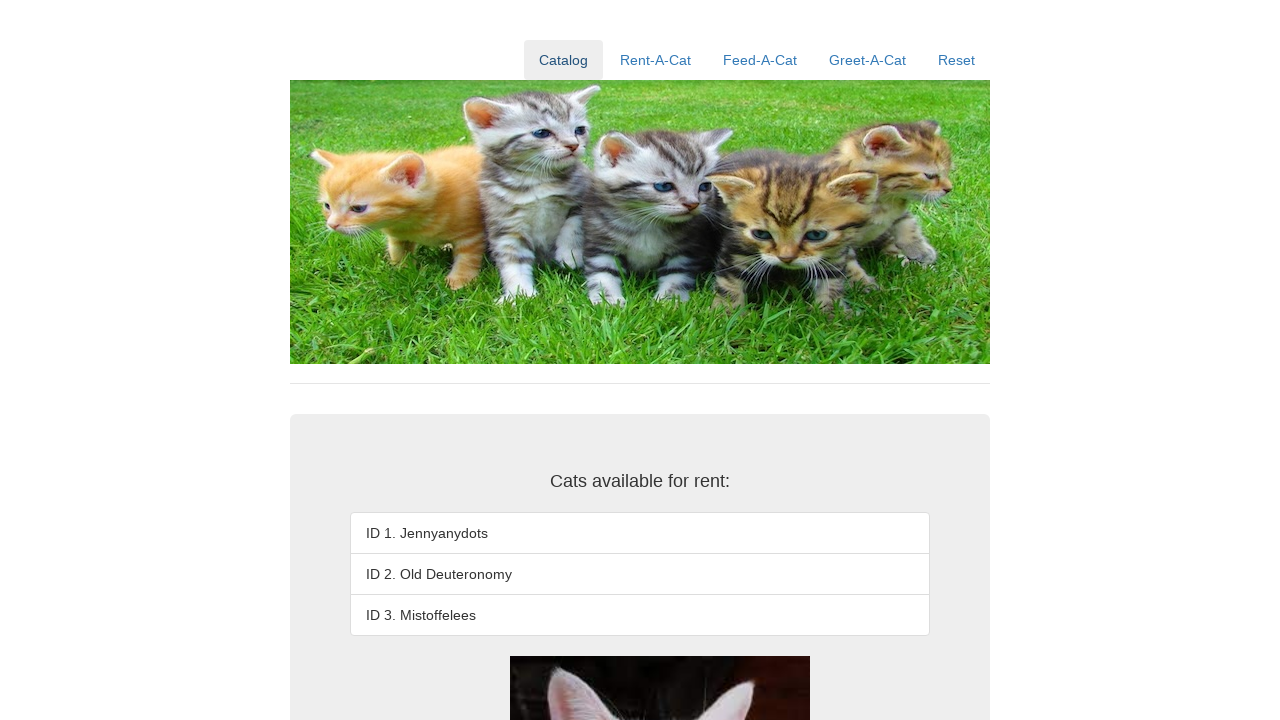

Verified third cat list item exists
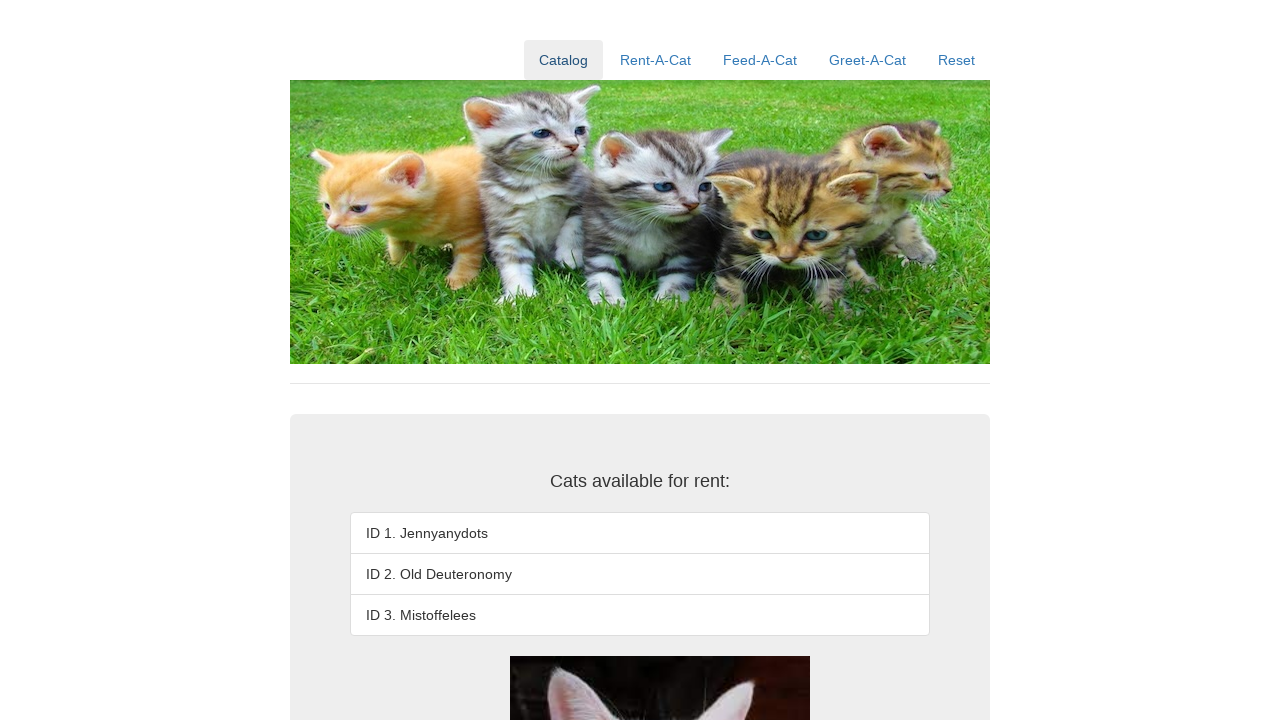

Verified exactly 3 cats are listed (no fourth cat)
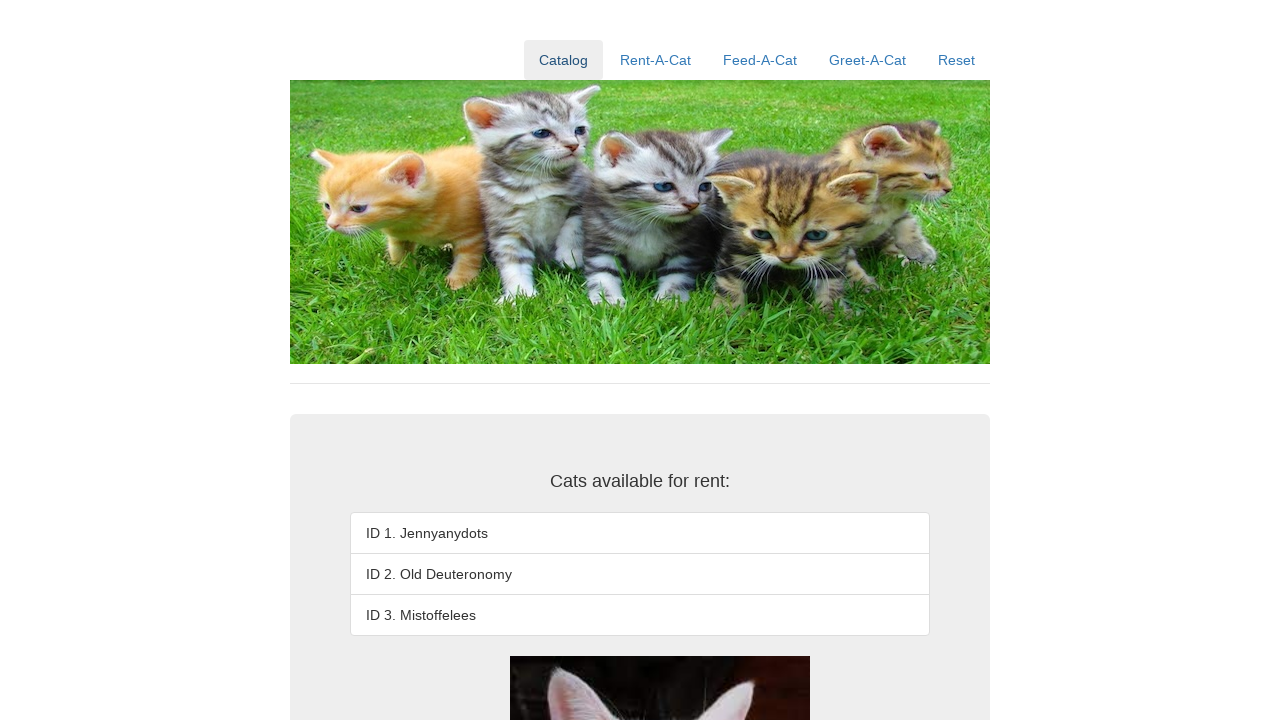

Verified third cat's name is 'ID 3. Mistoffelees'
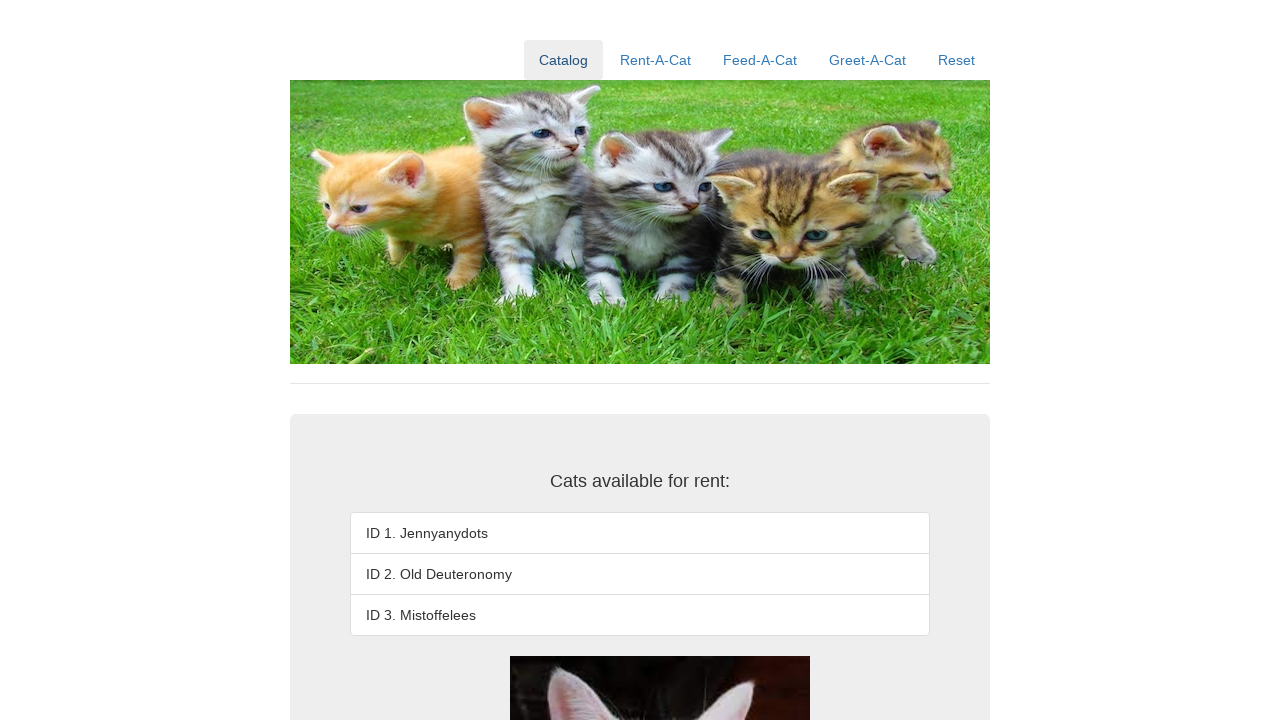

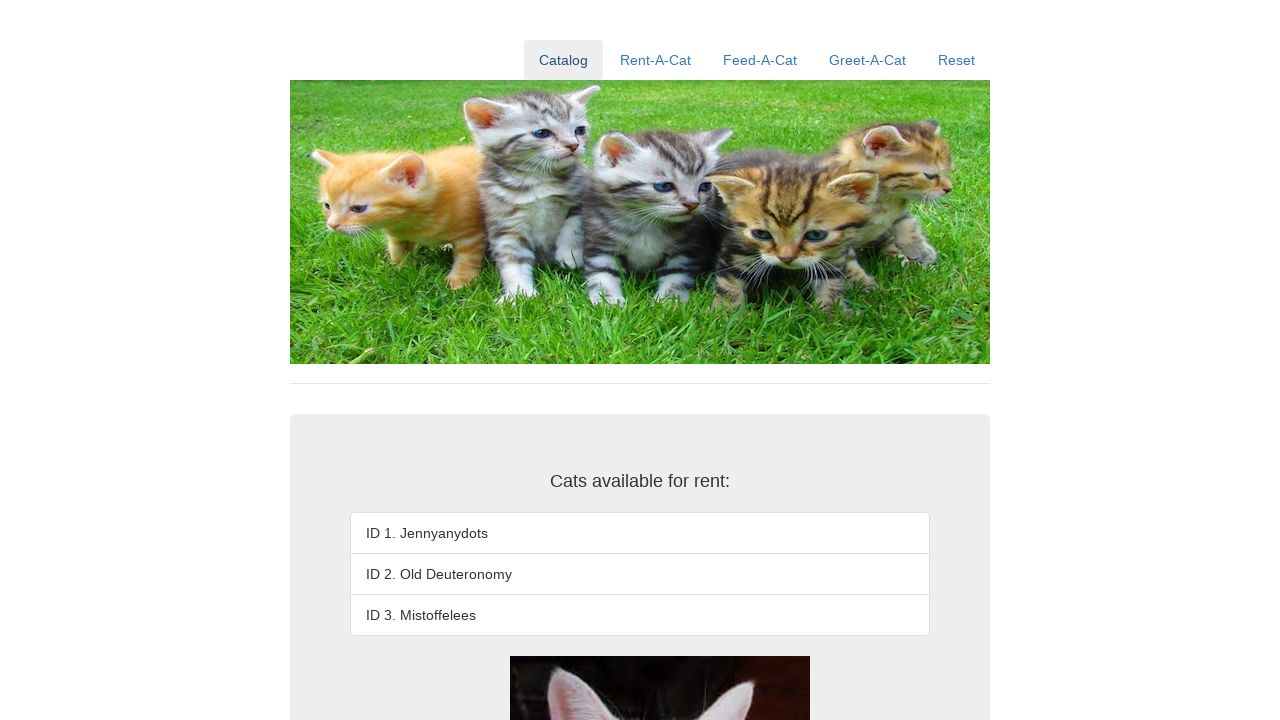